Tests implicit wait functionality by navigating to a login practice page and setting up implicit wait timeout

Starting URL: https://rahulshettyacademy.com/loginpagePractise/

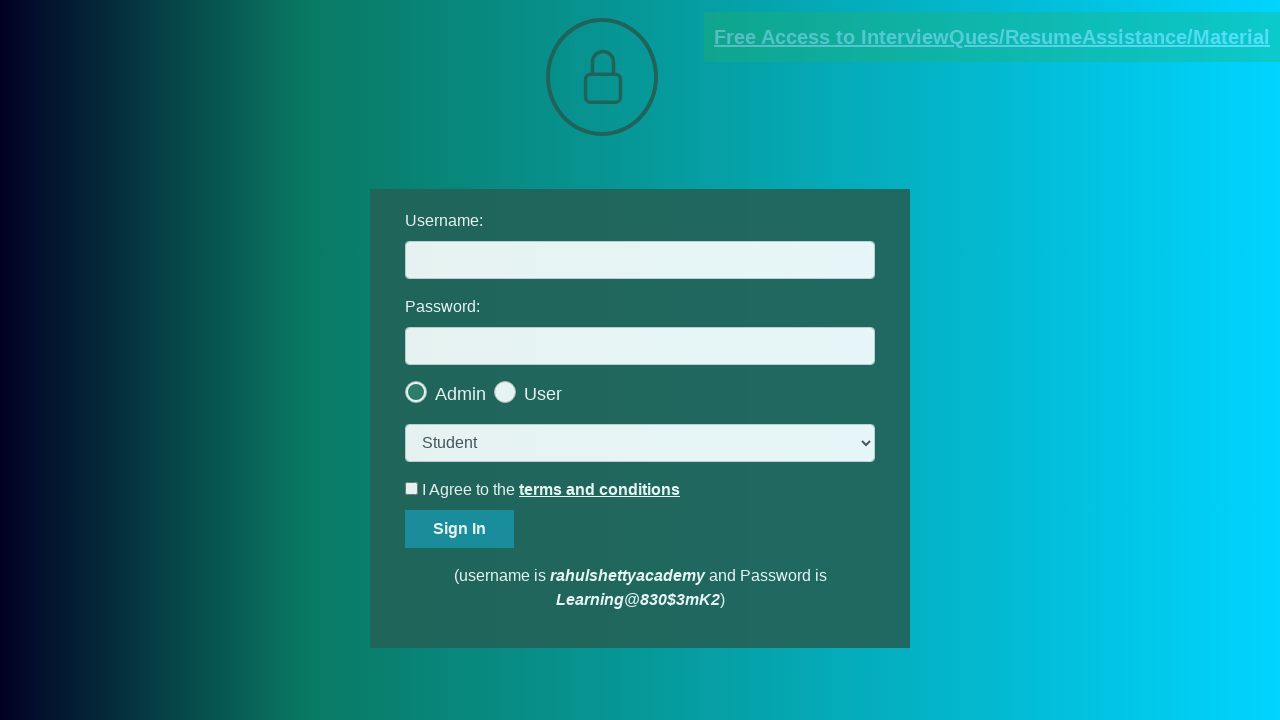

Navigated to login practice page
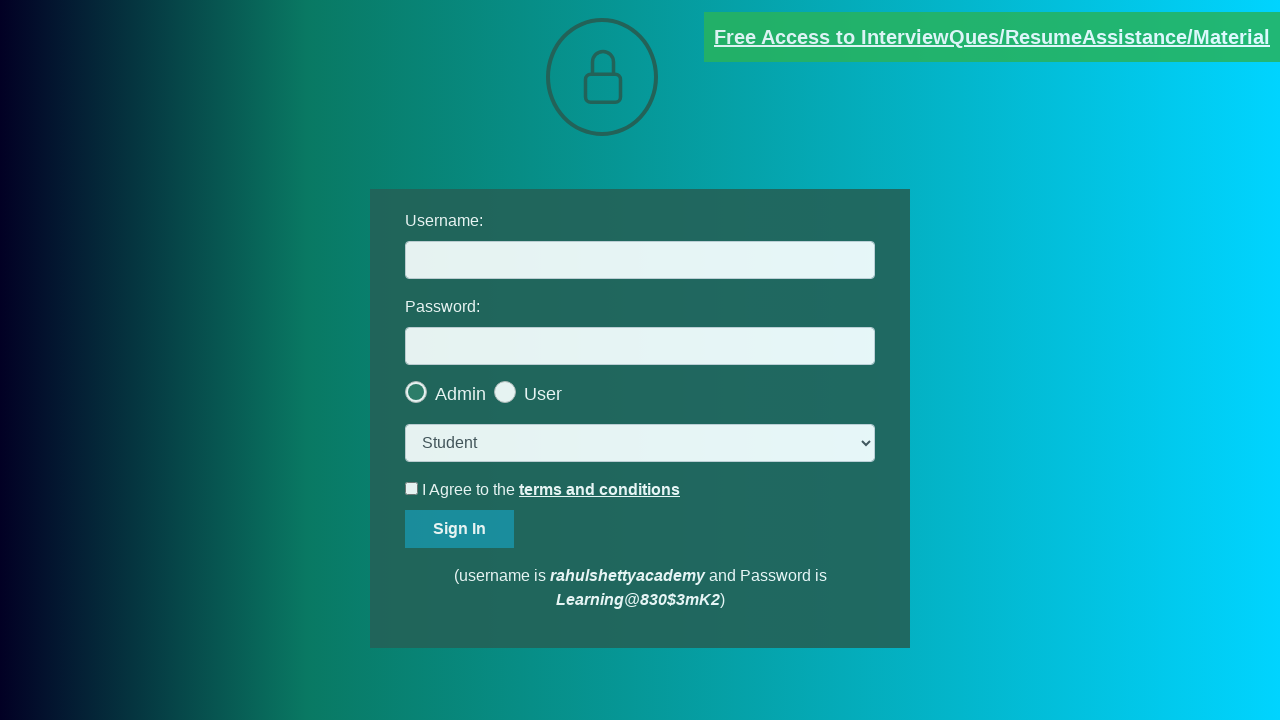

Set implicit wait timeout to 5000ms
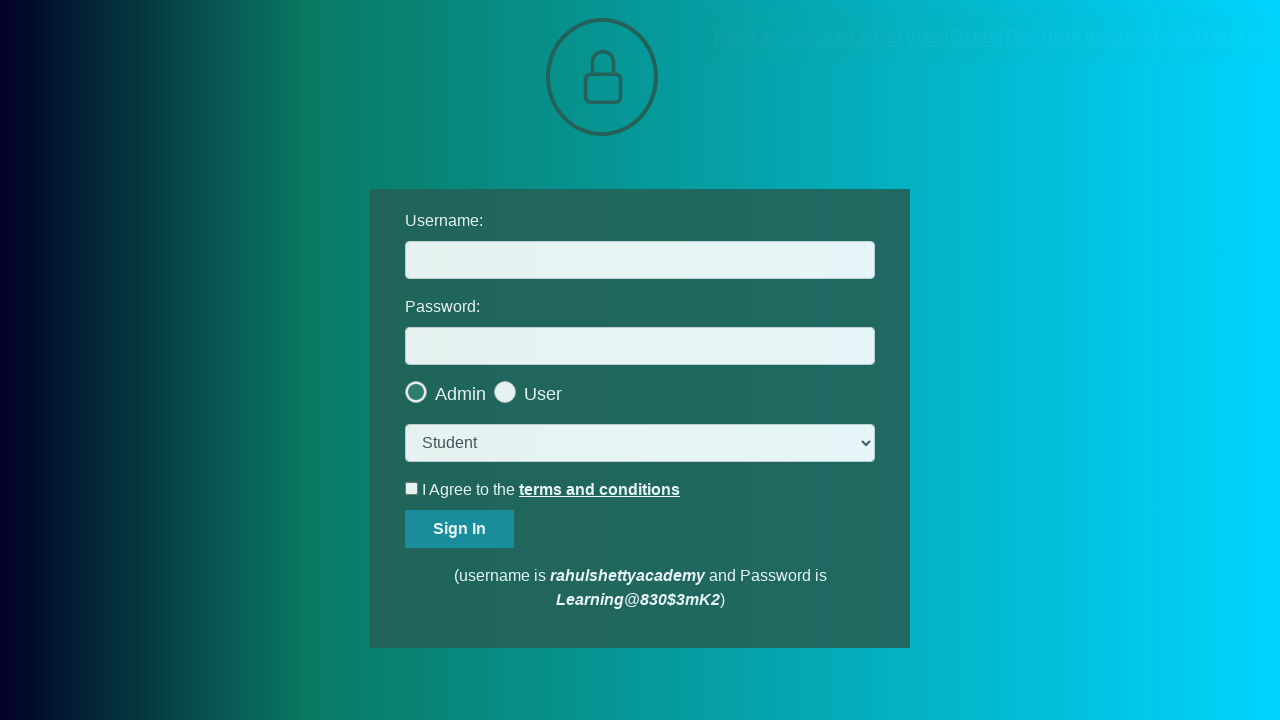

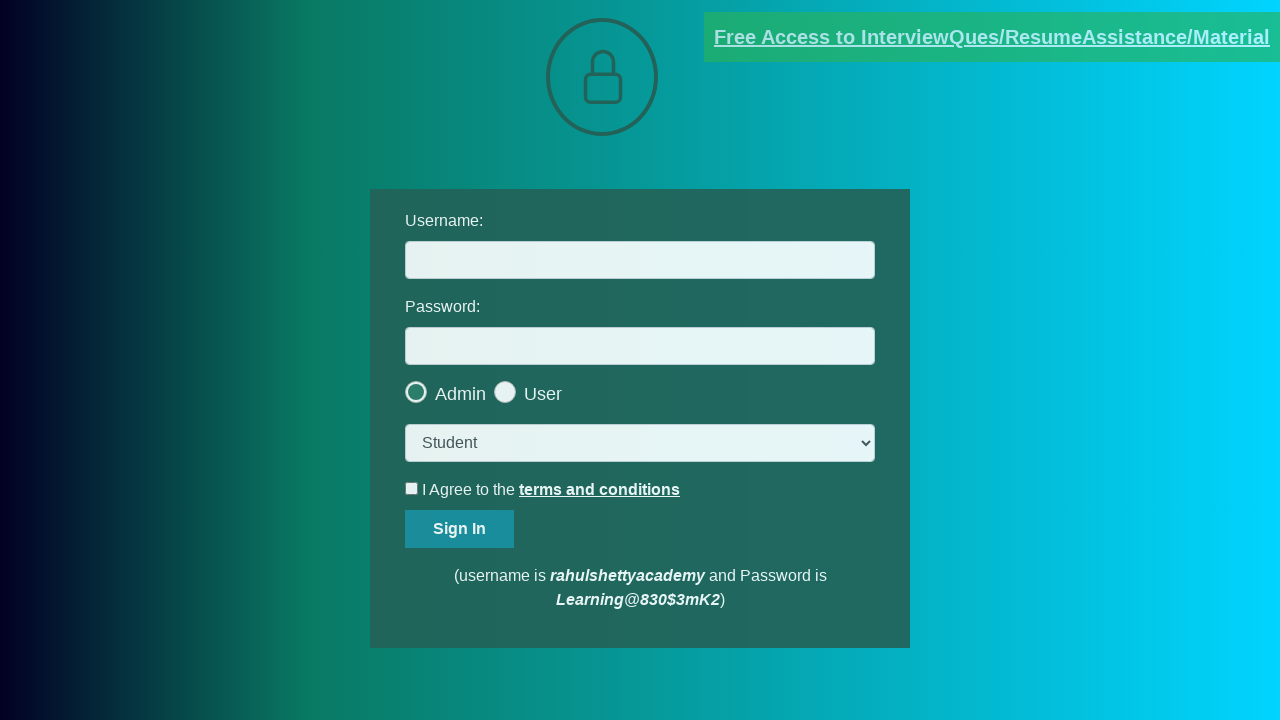